Tests keyboard special key handling by typing text, then using Ctrl+A, Ctrl+X, Ctrl+V, Ctrl+Z, and Enter keys

Starting URL: https://the-internet.herokuapp.com/key_presses

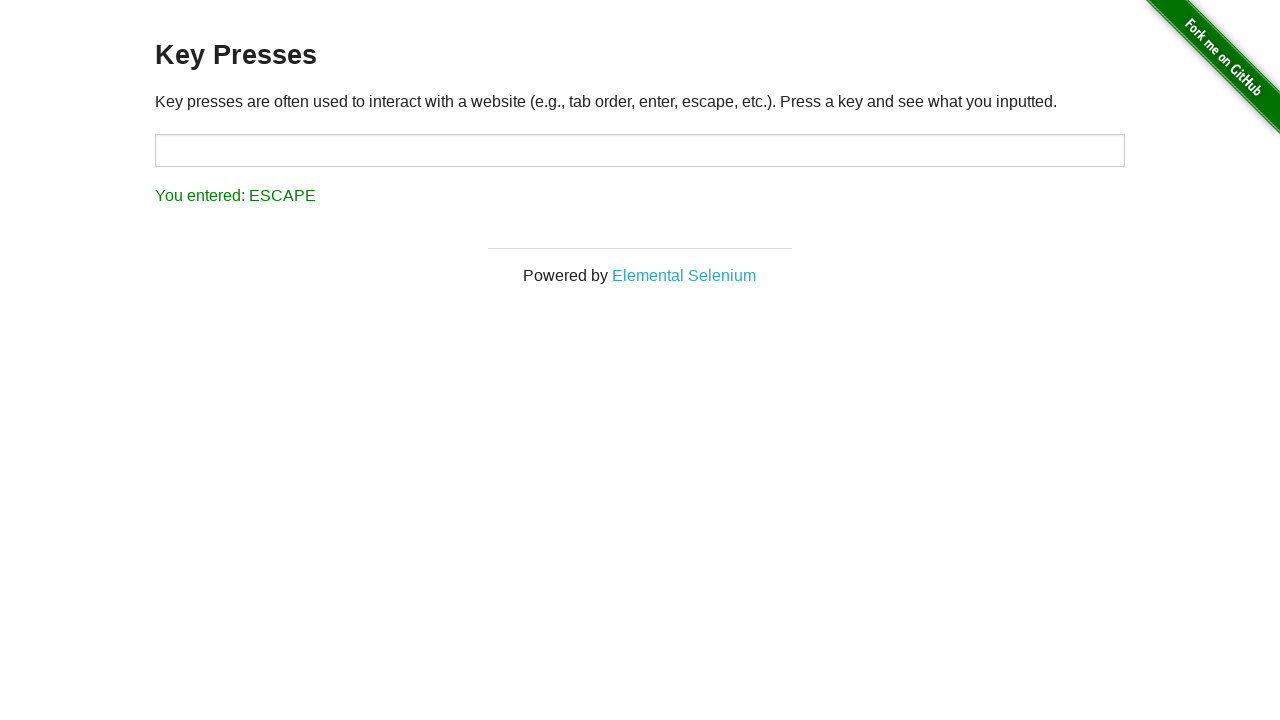

Navigated to key presses test page
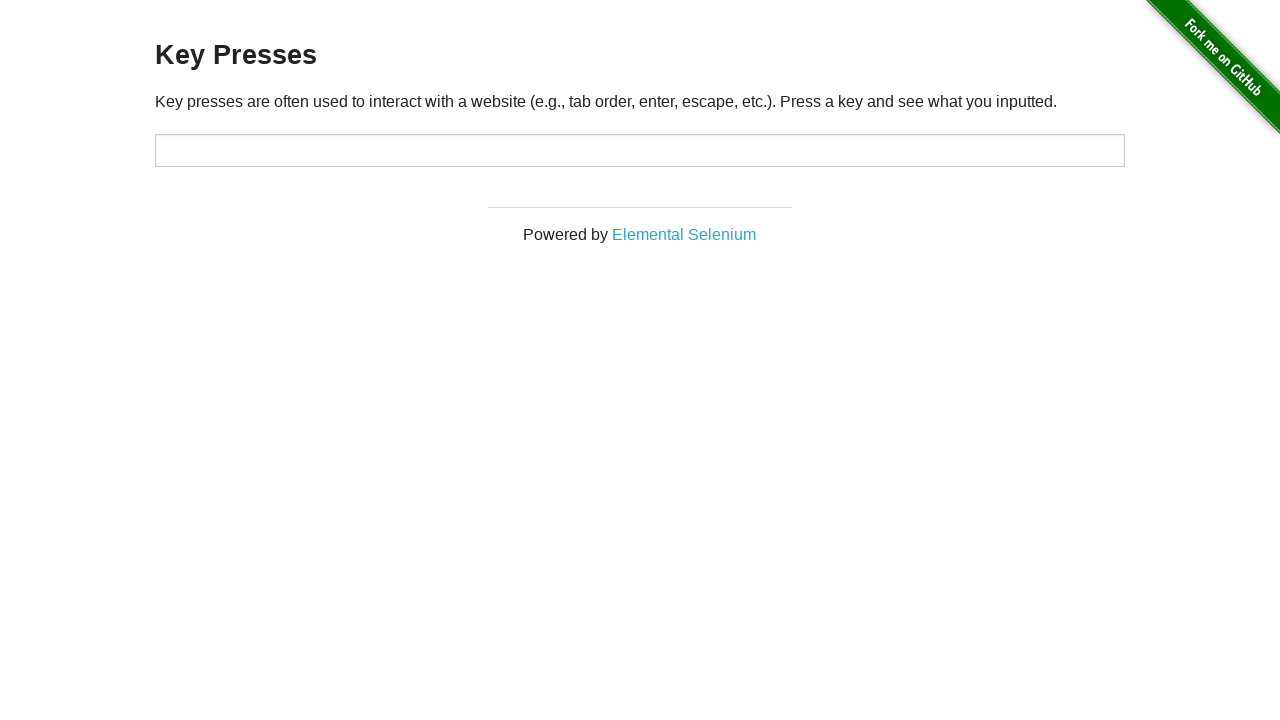

Typed 'I am joy baidya' into the input field on #target
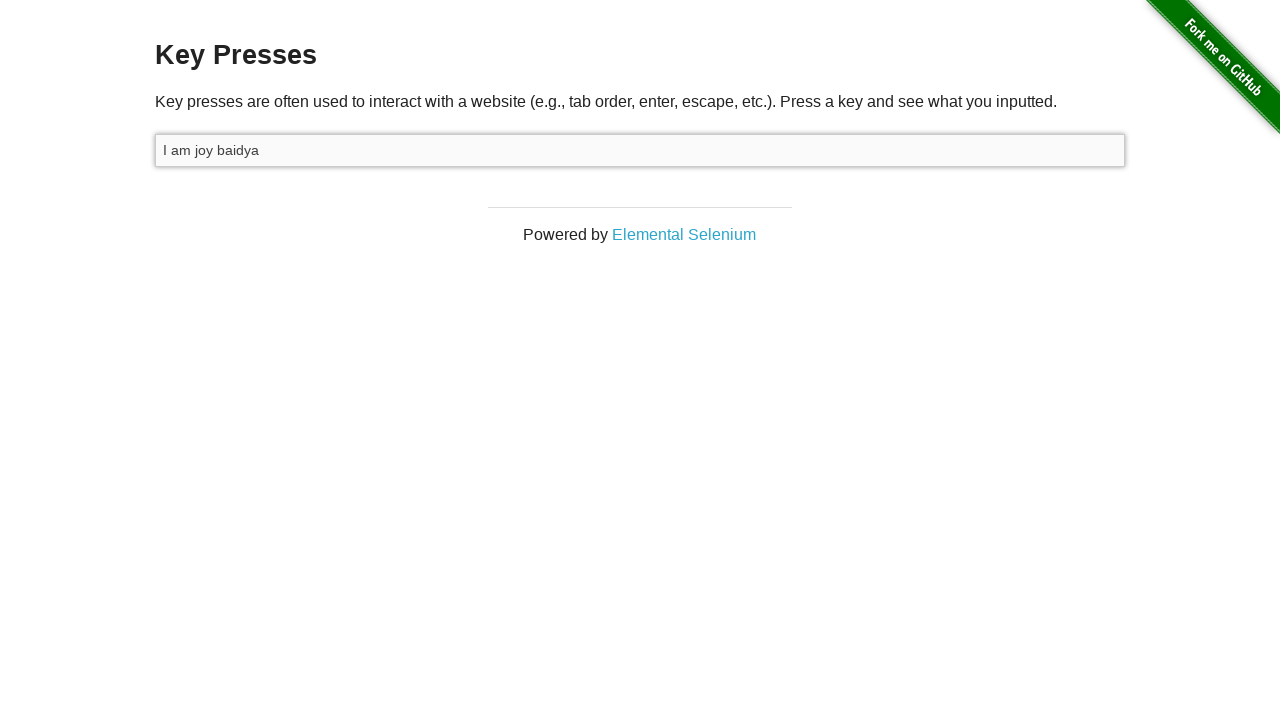

Pressed Ctrl+A to select all text on #target
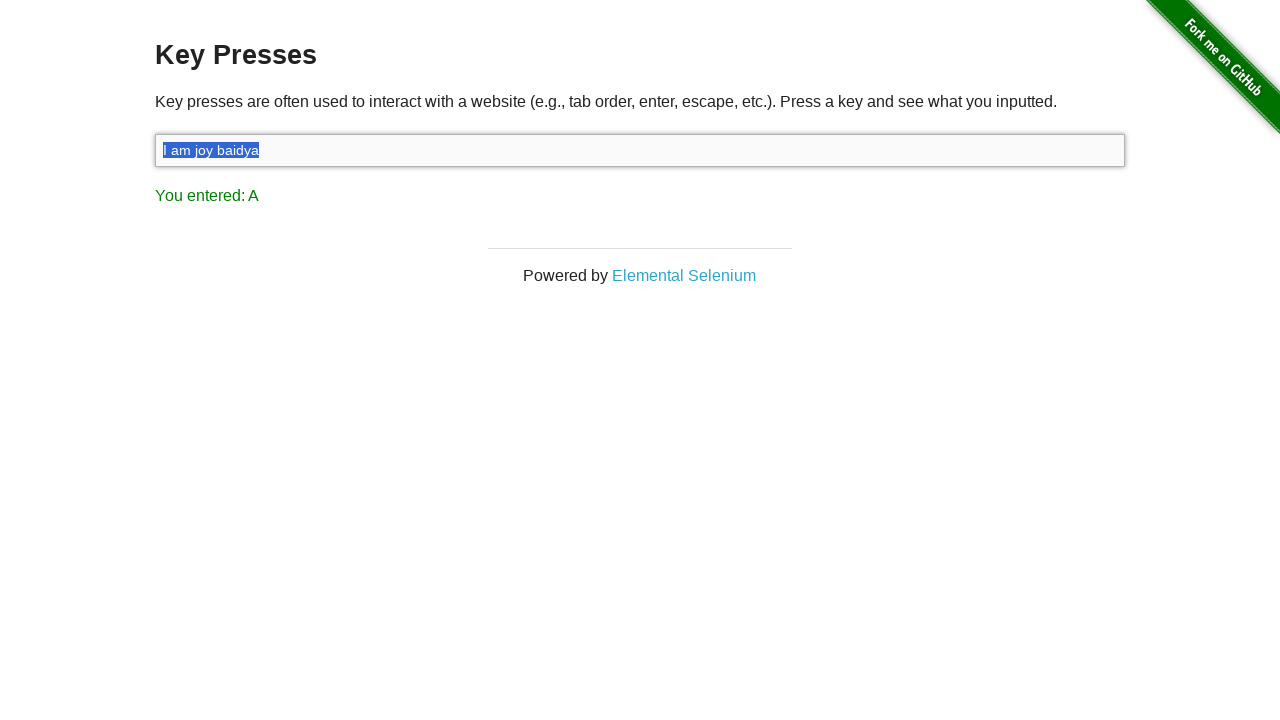

Pressed Ctrl+X to cut selected text on #target
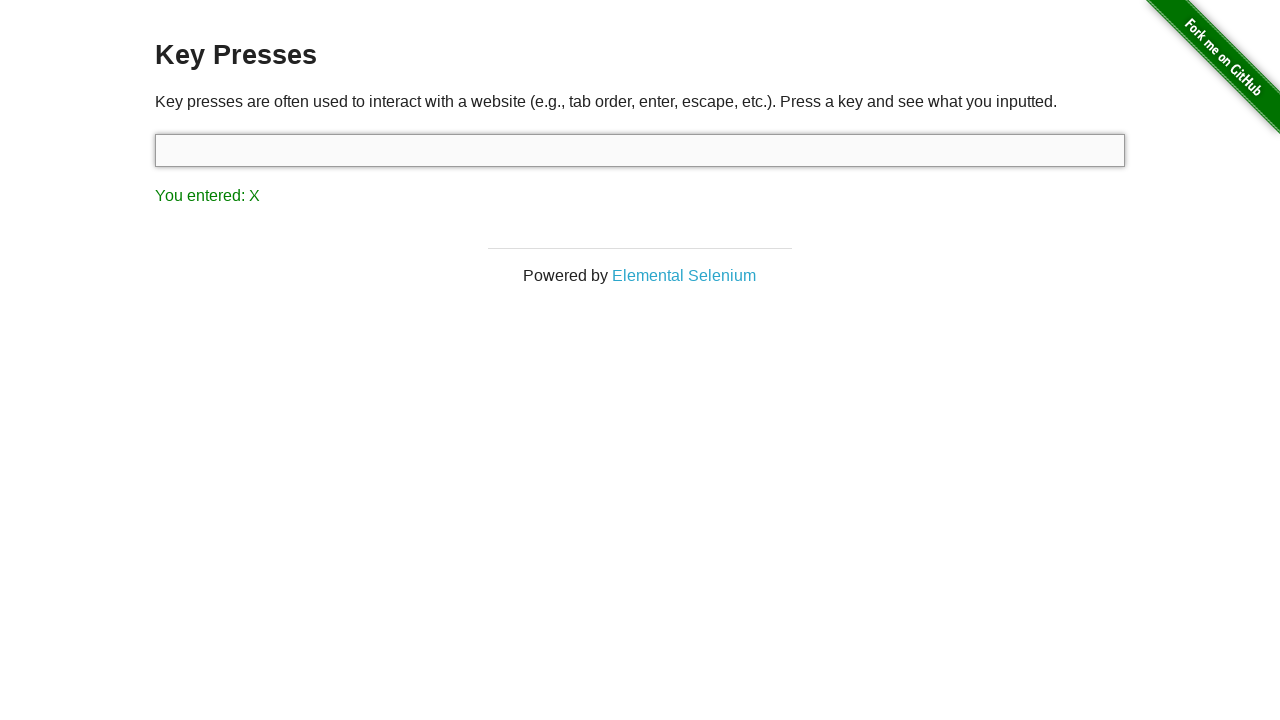

Pressed Ctrl+V to paste text on #target
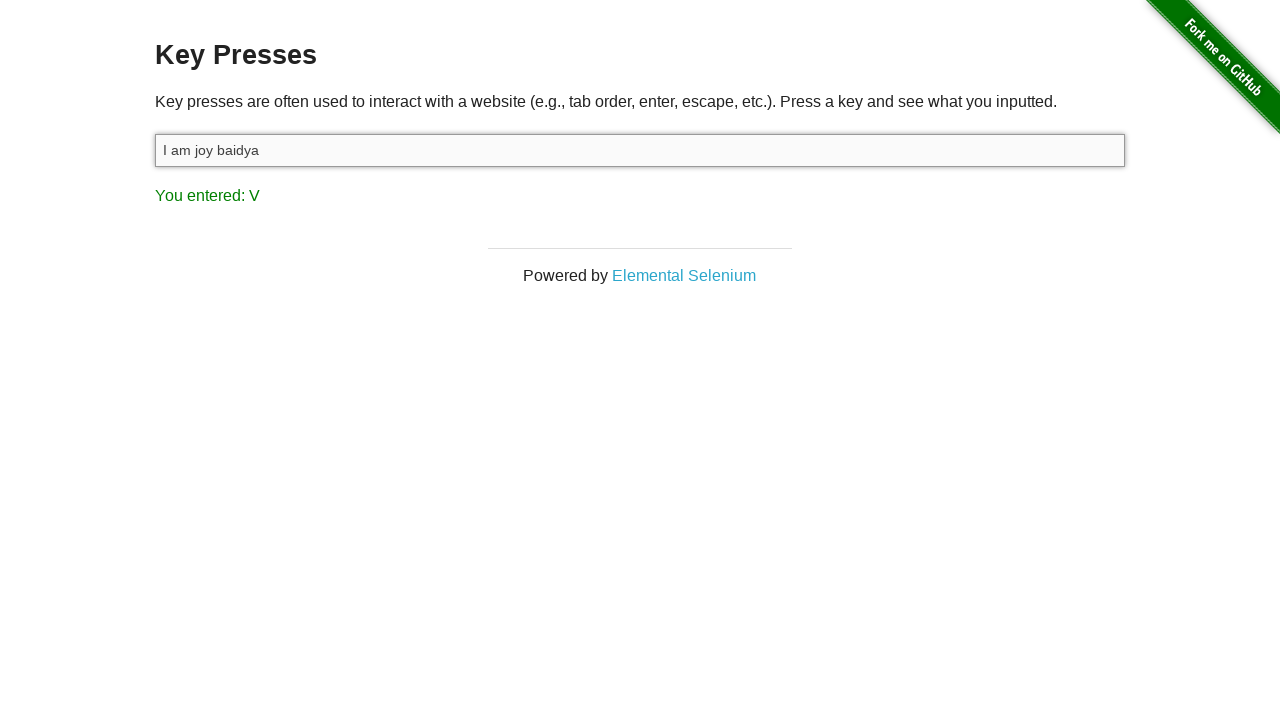

Pressed Ctrl+Z to undo the paste operation on #target
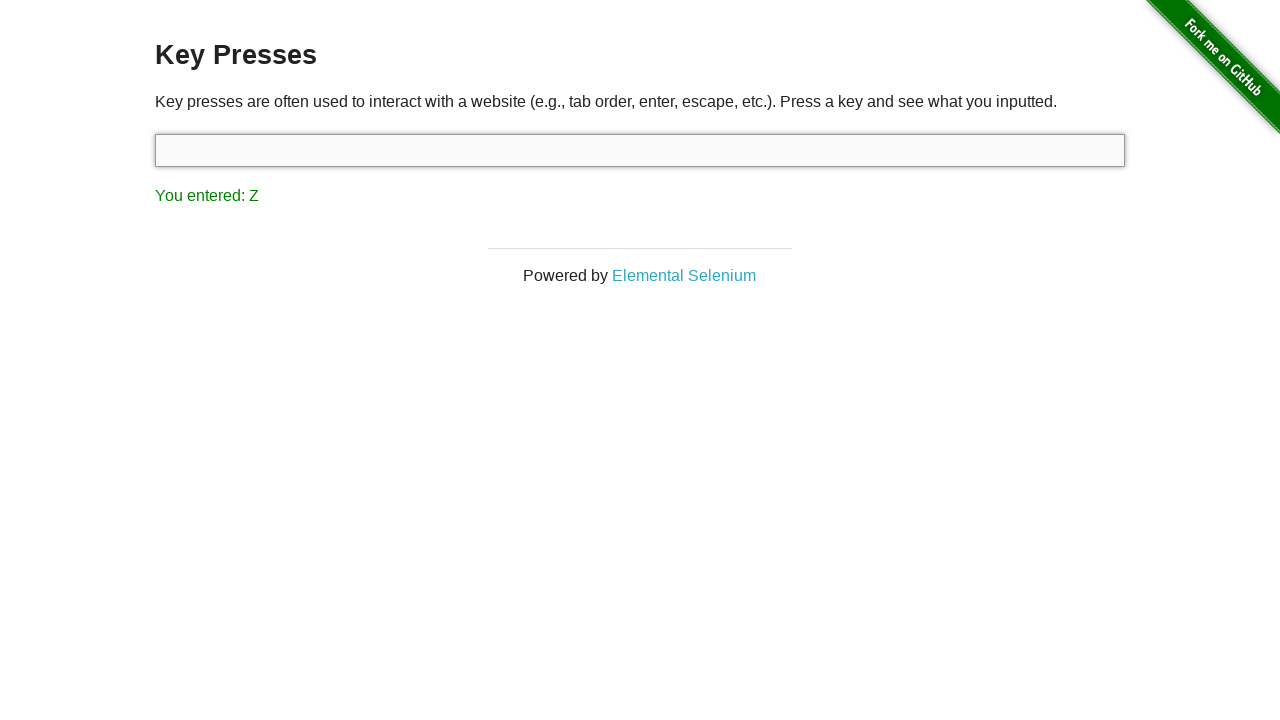

Pressed Enter key on #target
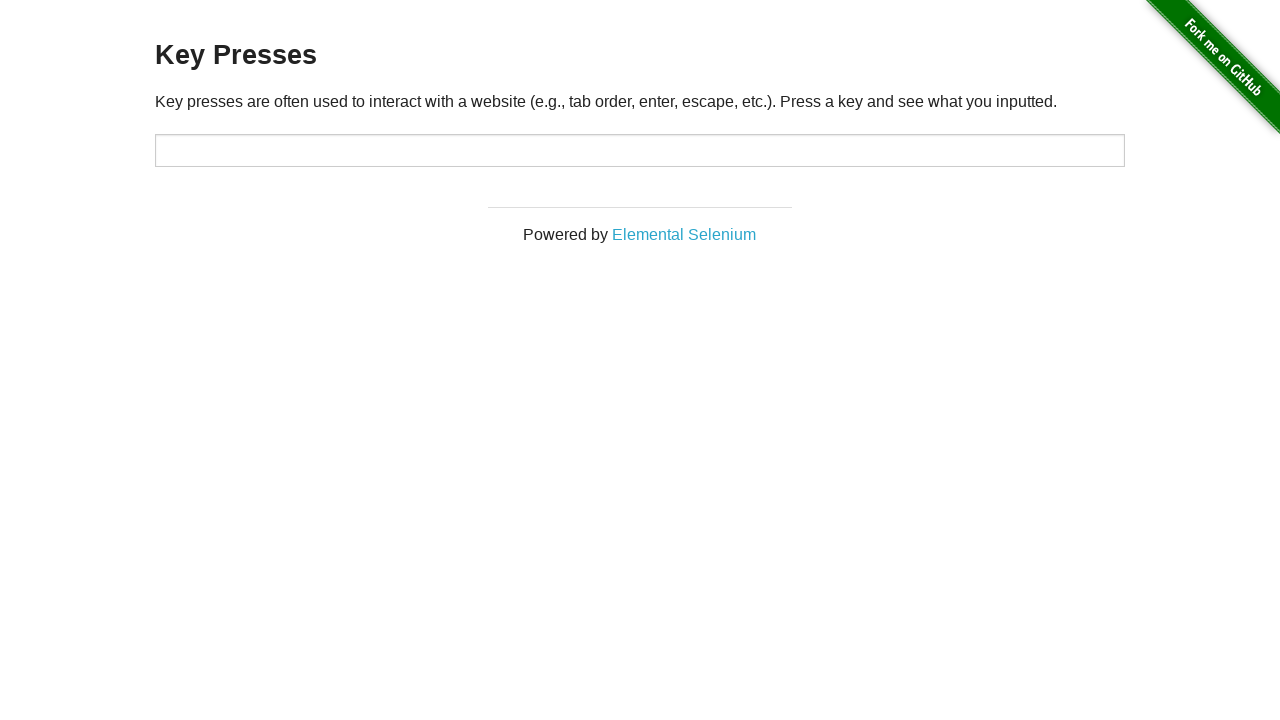

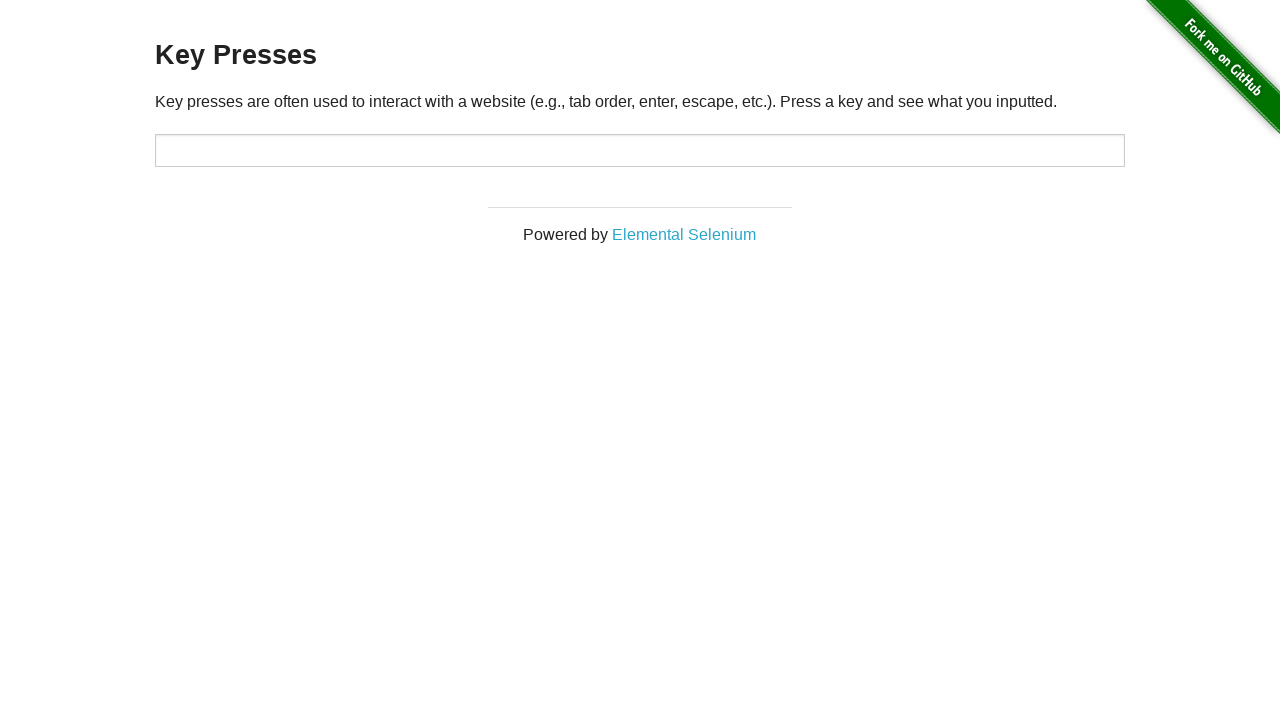